Tests stale element reference by refreshing page and clicking on re-located element

Starting URL: https://demoqa.com/checkbox

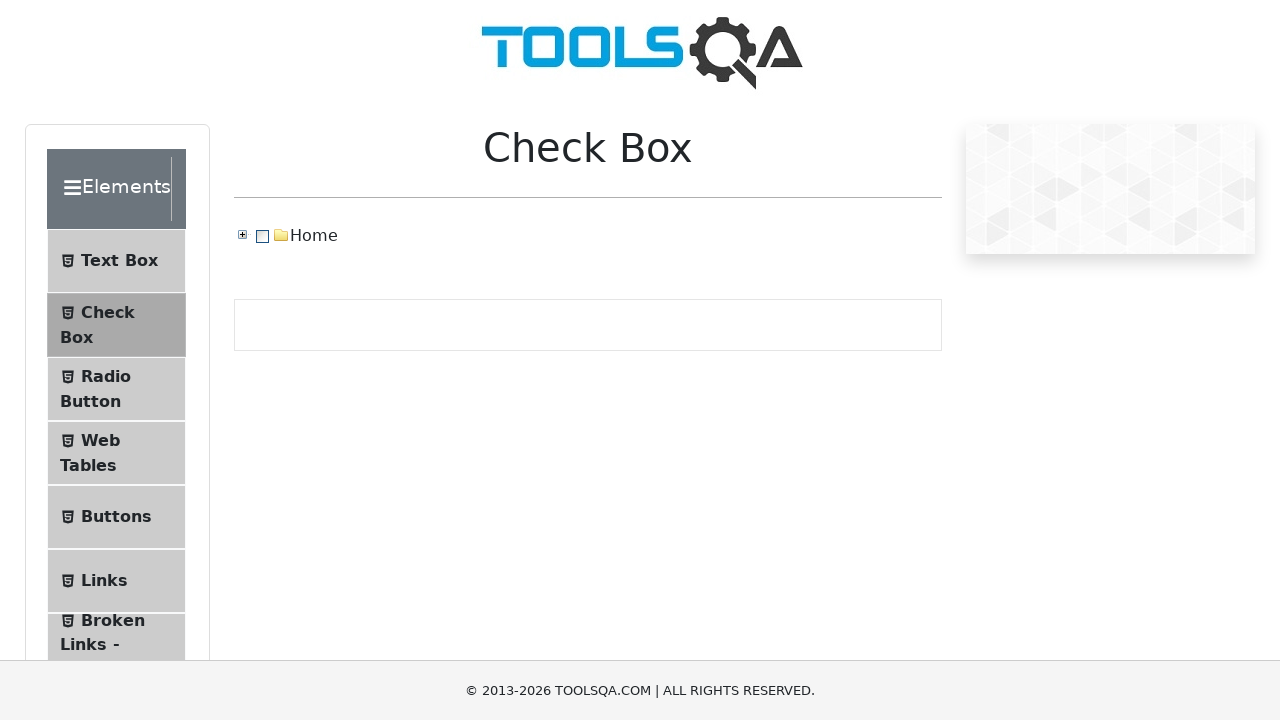

Waited for Home element to be present in DOM
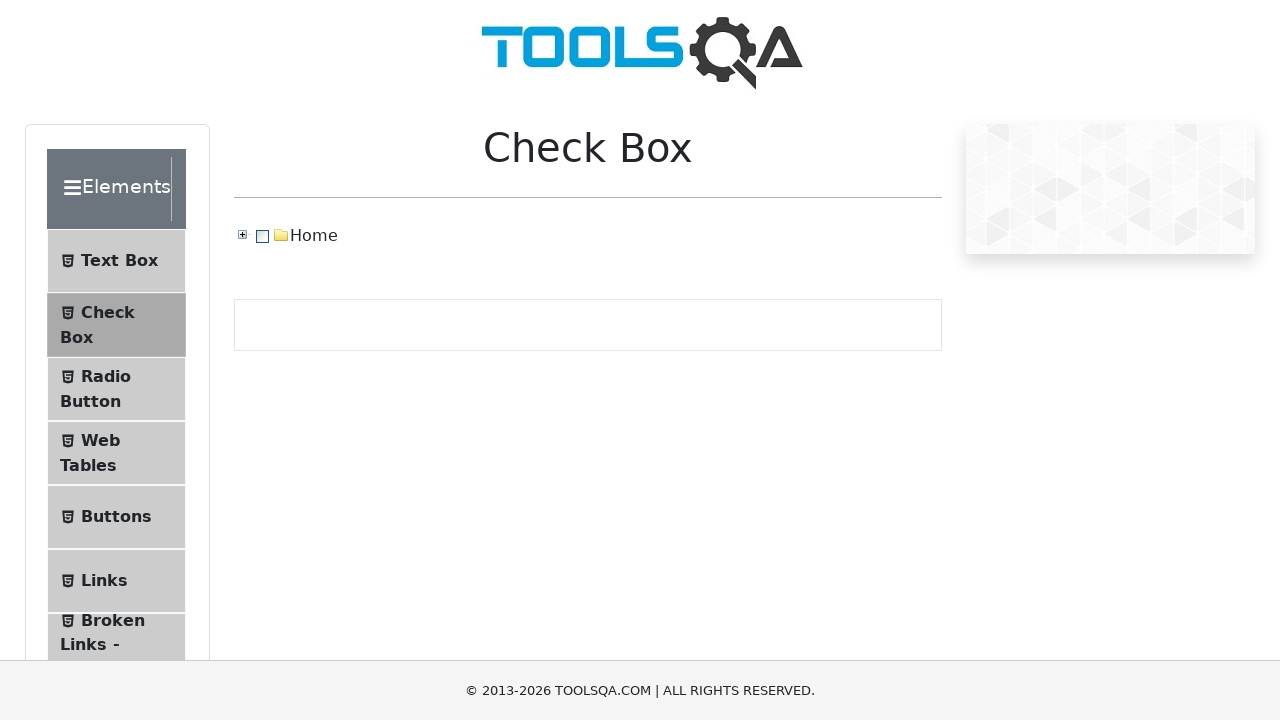

Refreshed the page to trigger stale element
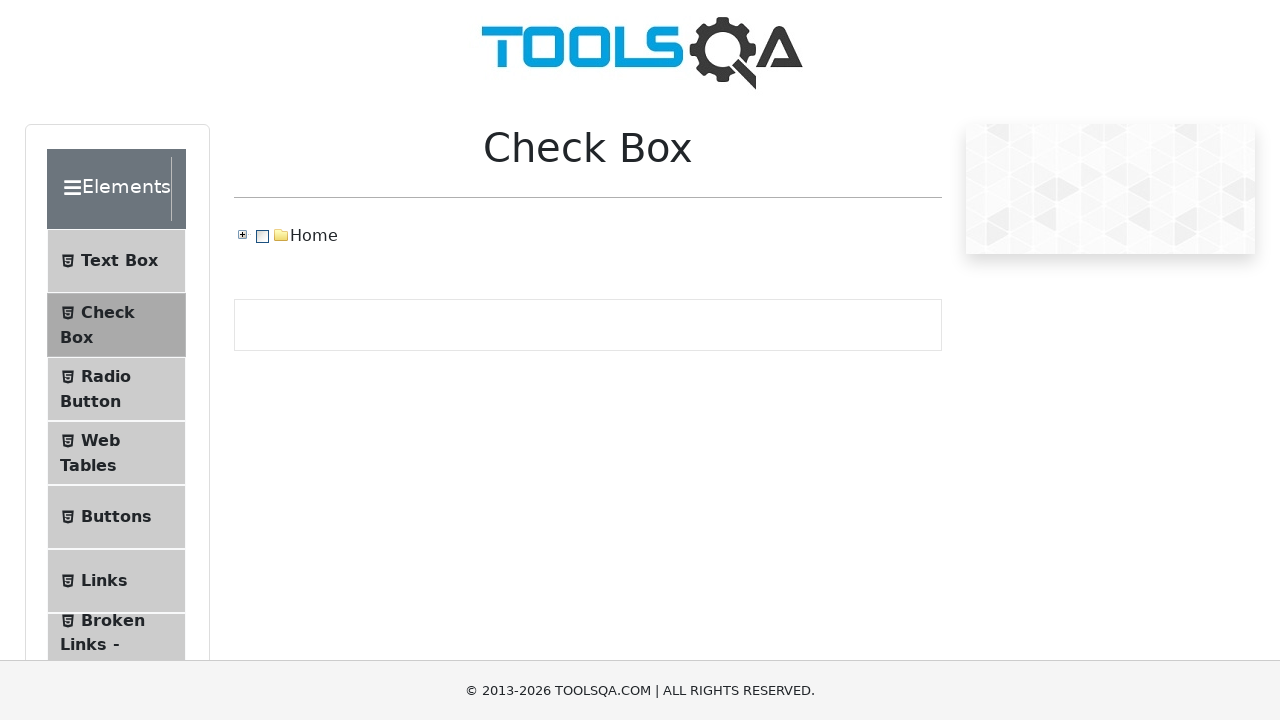

Clicked on re-located Home element after page refresh at (314, 236) on xpath=//span[contains(text(),'Home')]
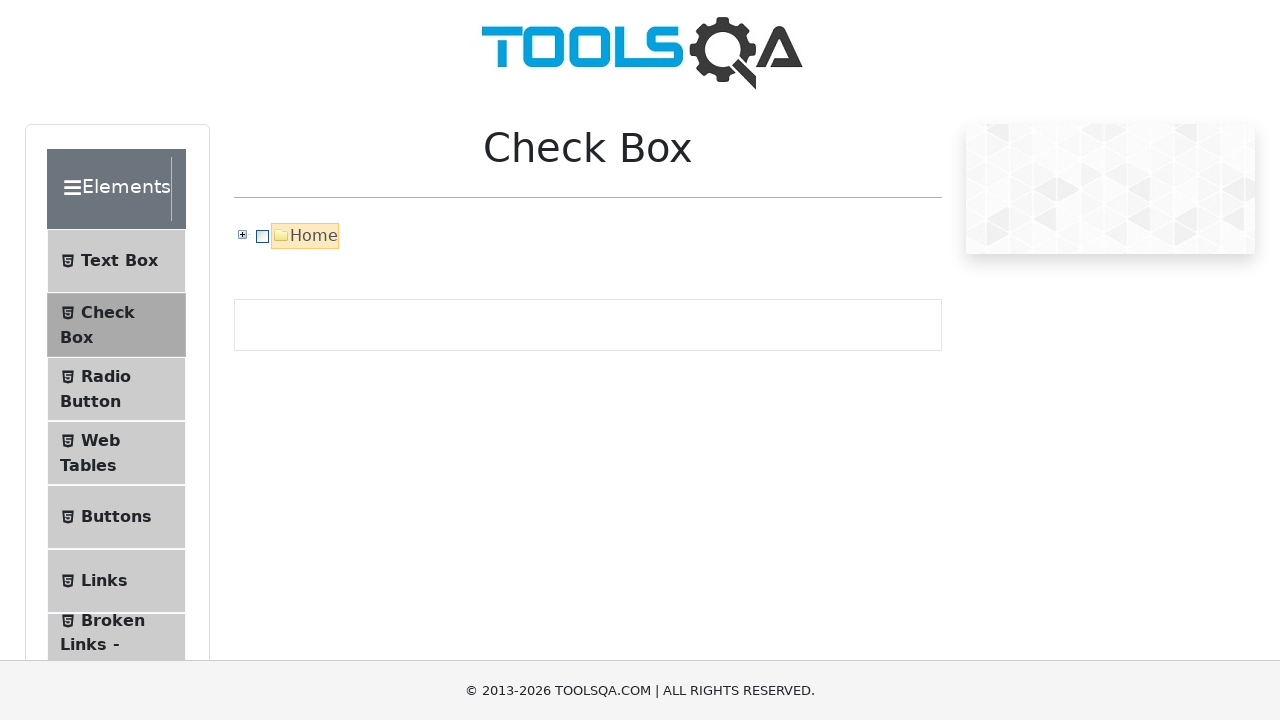

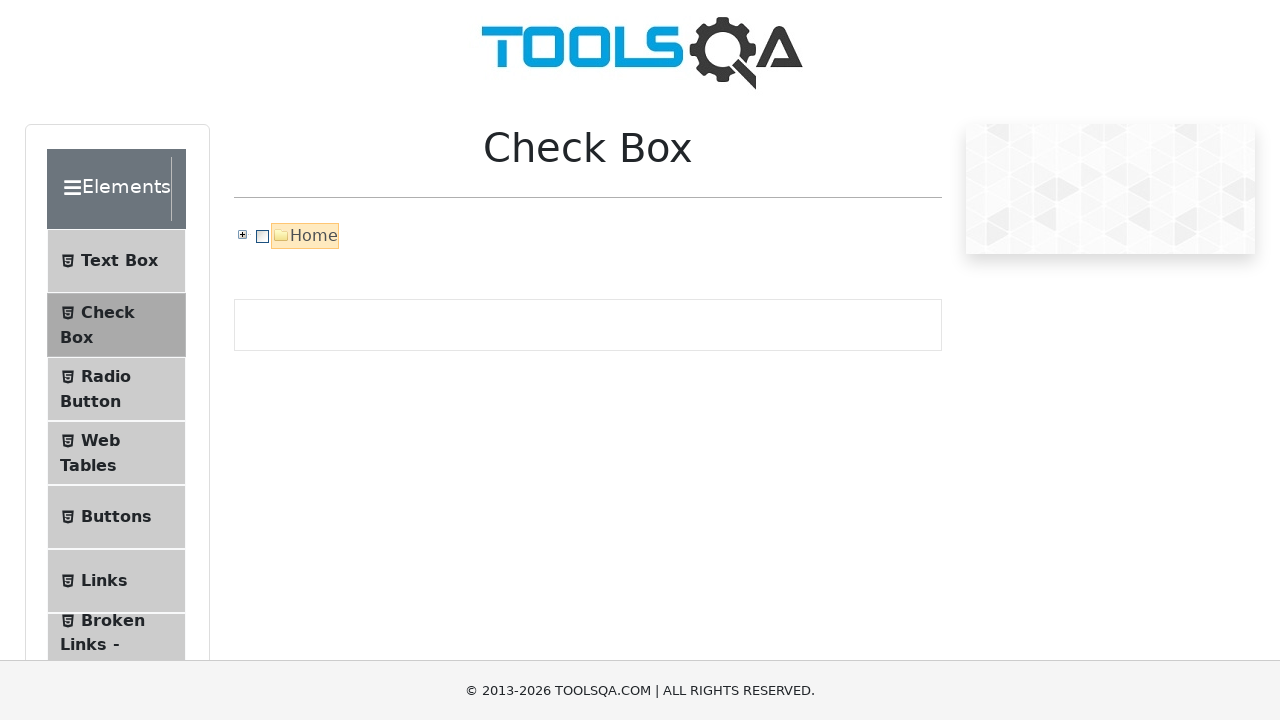